Tests application behavior when network requests containing "GetBook" are blocked/failed by intercepting requests using route interception and navigating to the library page.

Starting URL: https://rahulshettyacademy.com/angularAppdemo/

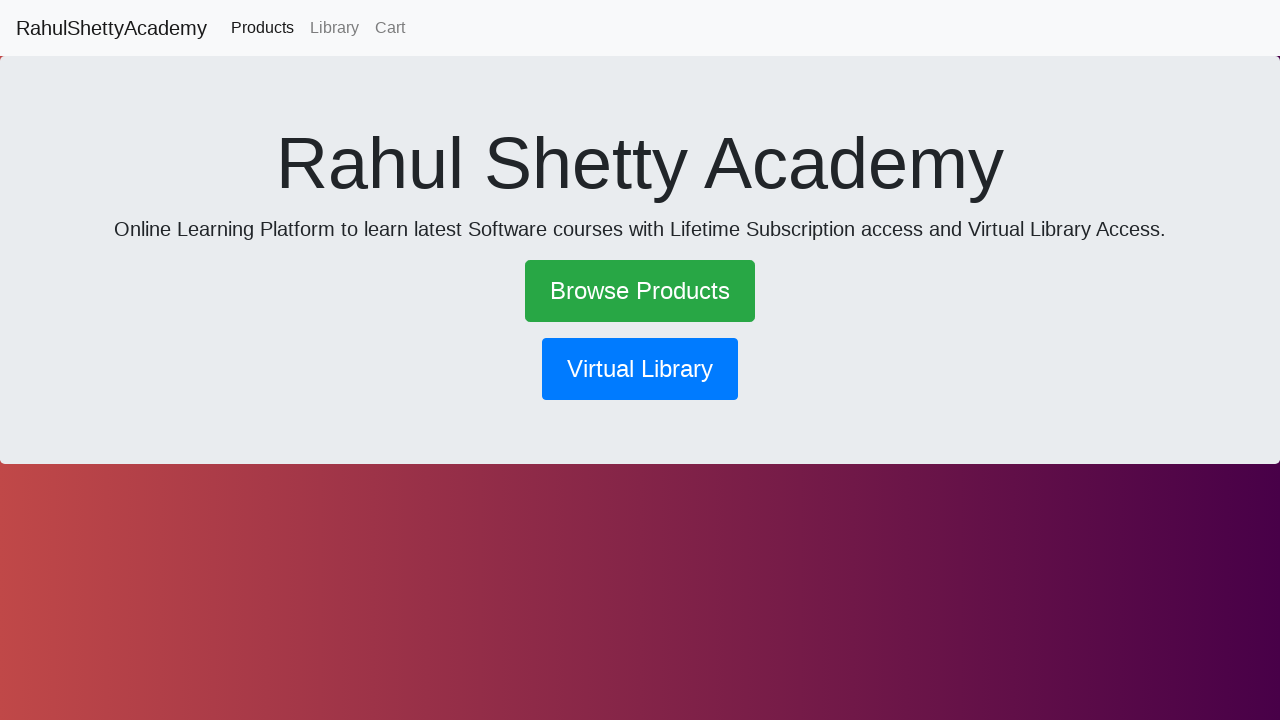

Set up route interception to block requests containing 'GetBook'
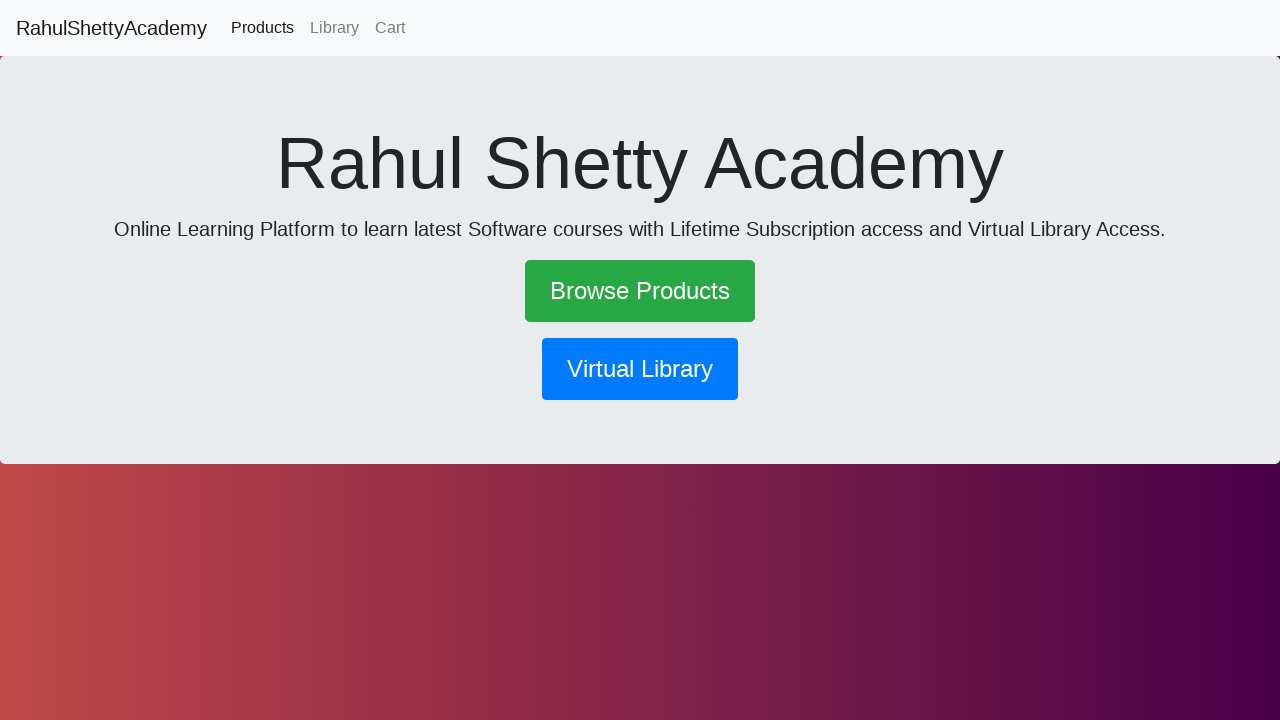

Clicked library button to navigate to library section at (640, 369) on button[routerlink*='library']
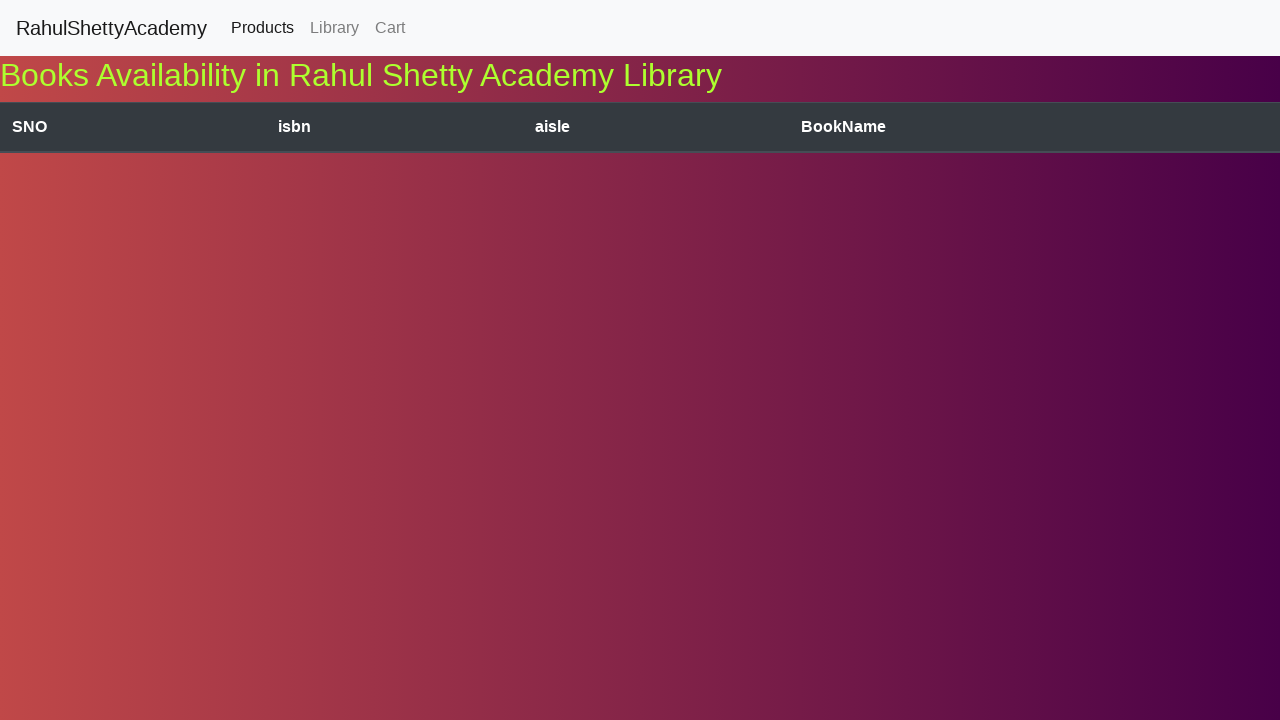

Waited for page to process the failed GetBook request
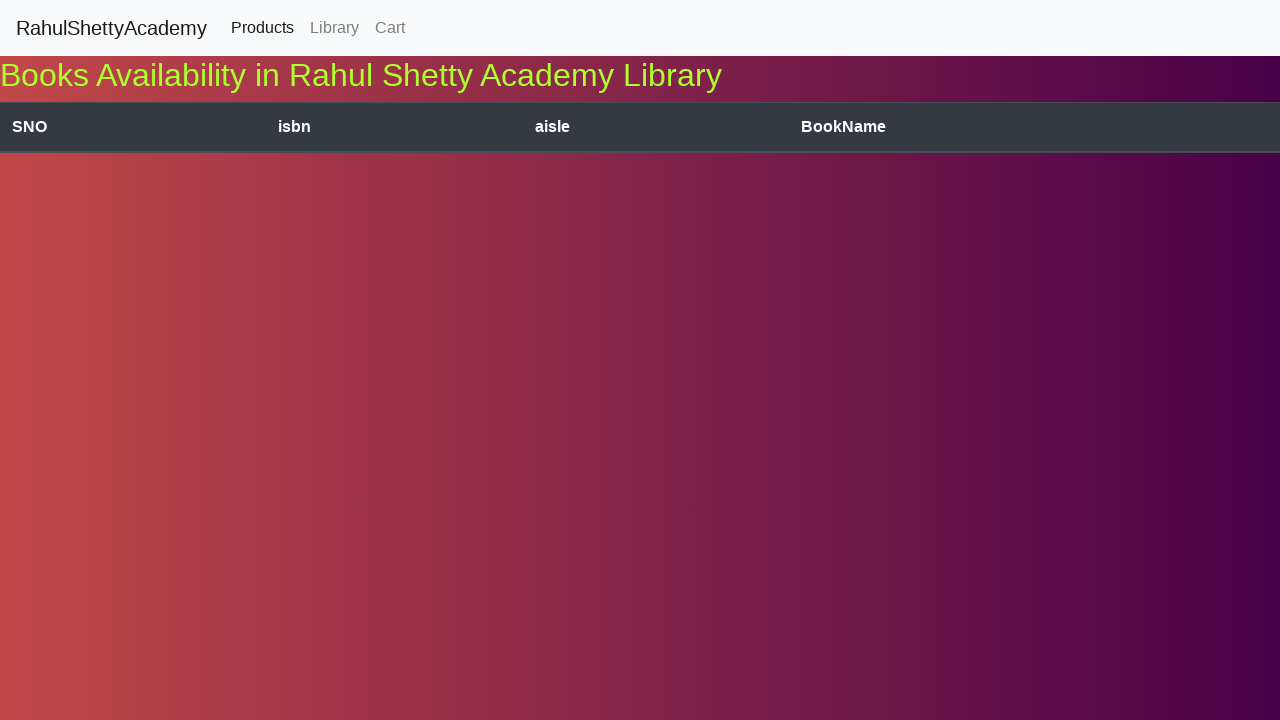

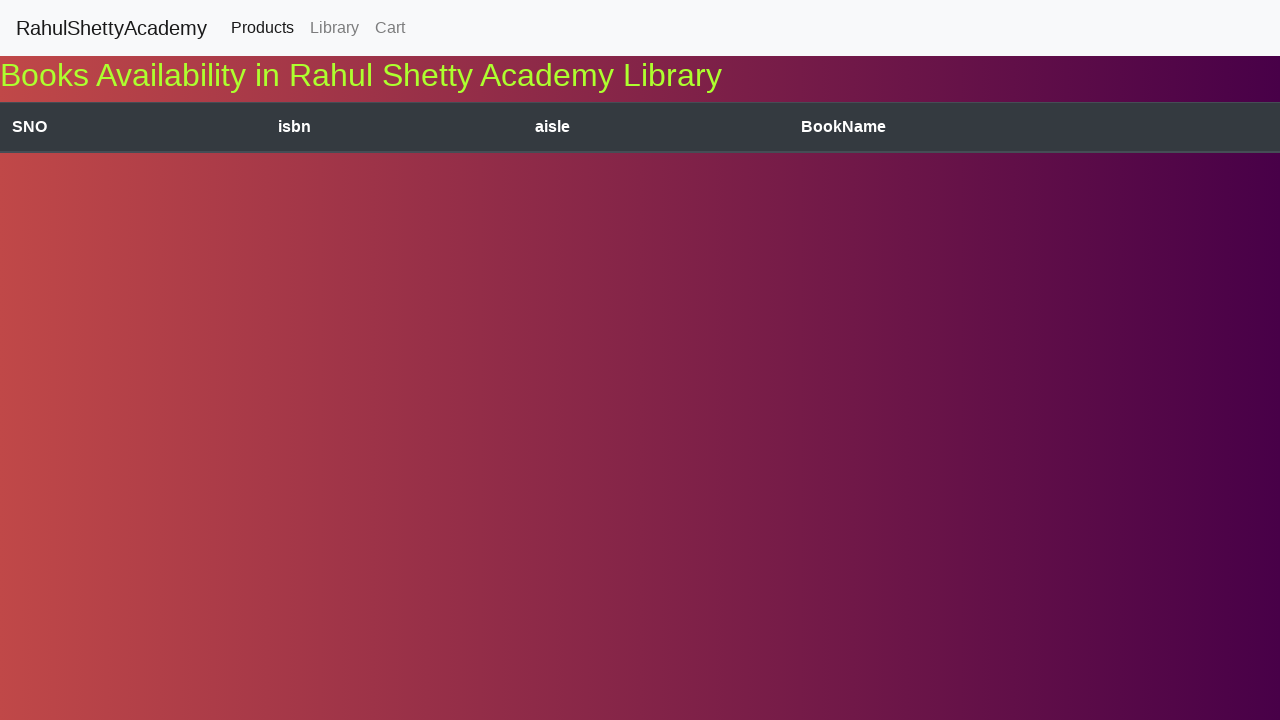